Tests that the Contact Us button is displayed on the myelth homepage

Starting URL: https://myelth.com/

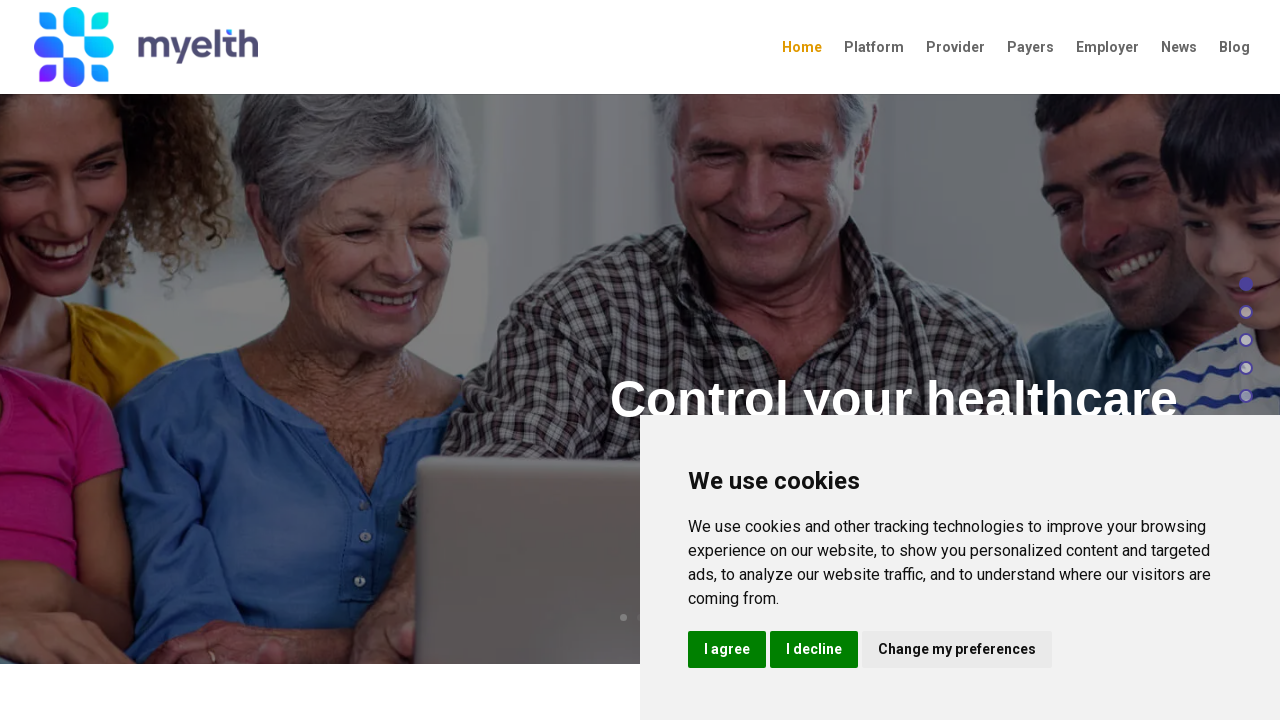

Navigated to https://myelth.com/
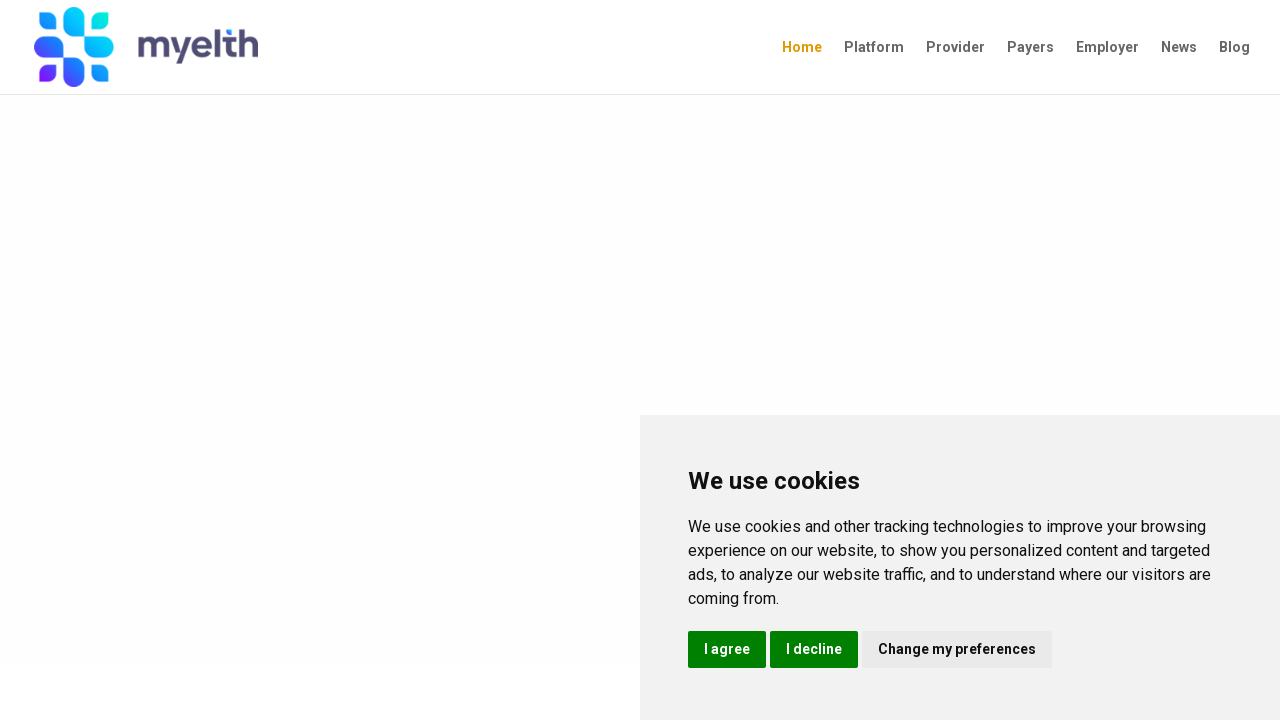

Located Contact Us button element
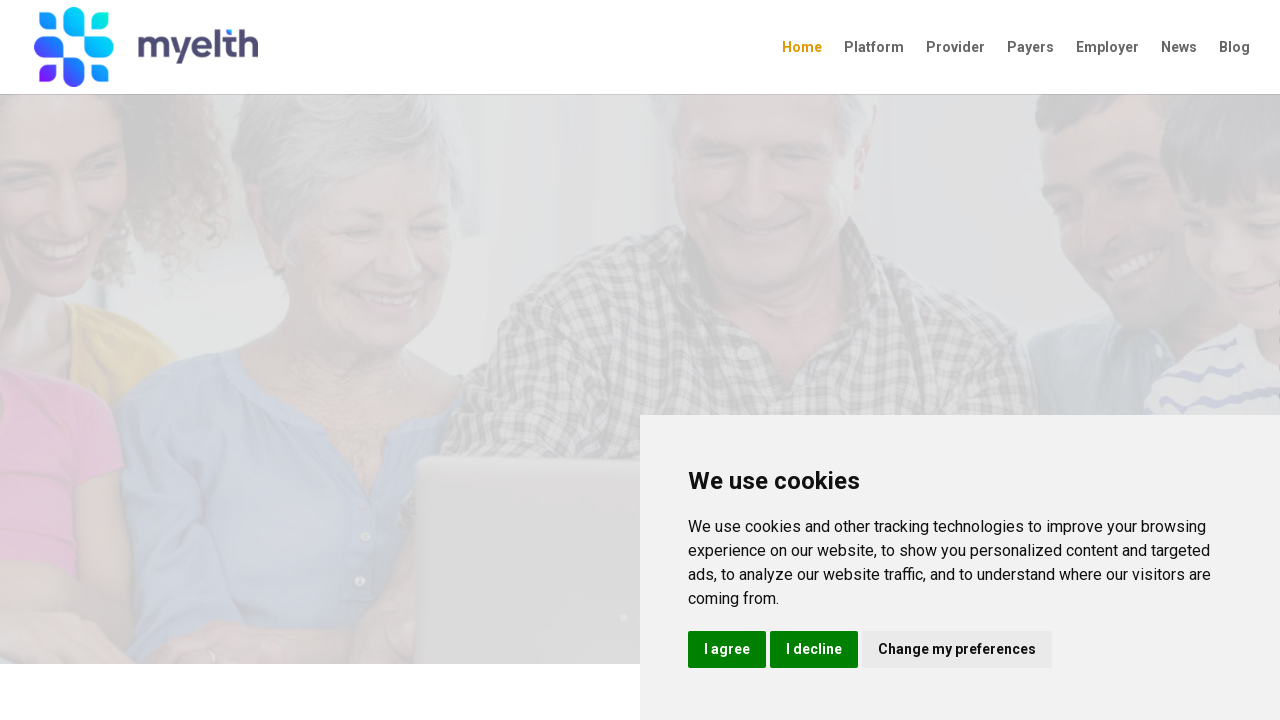

Verified Contact Us button is displayed on myelth homepage
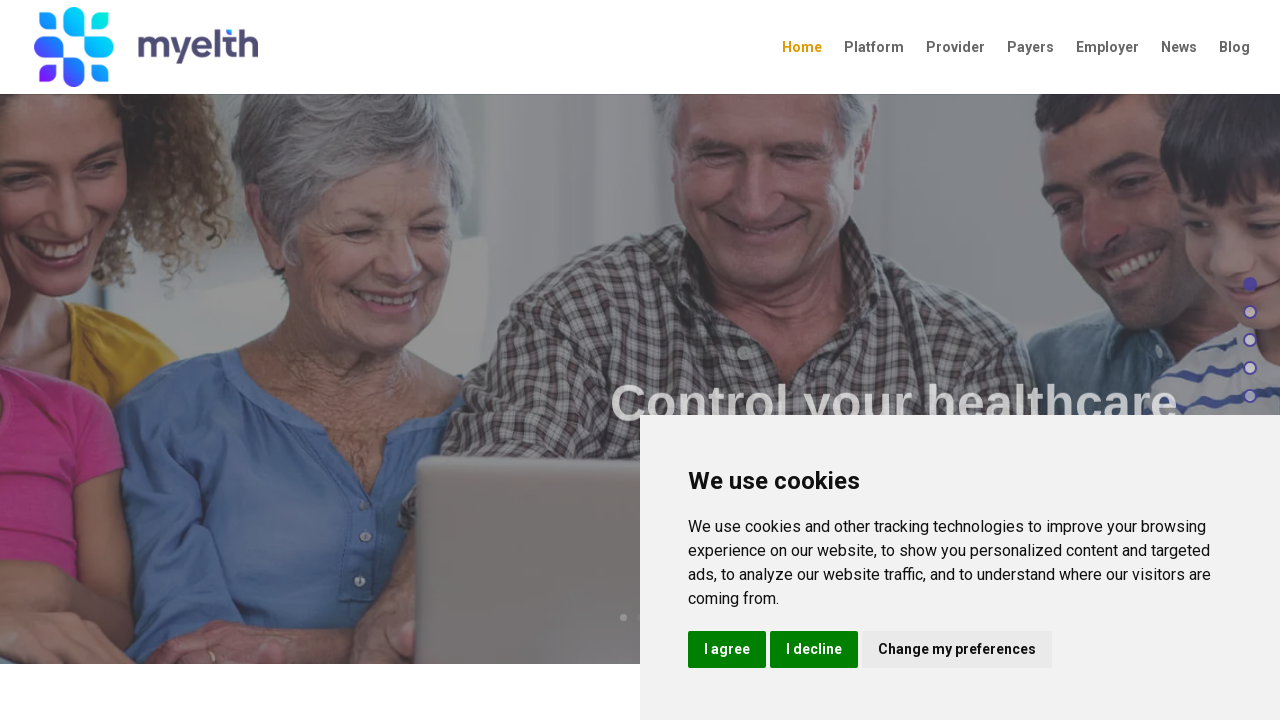

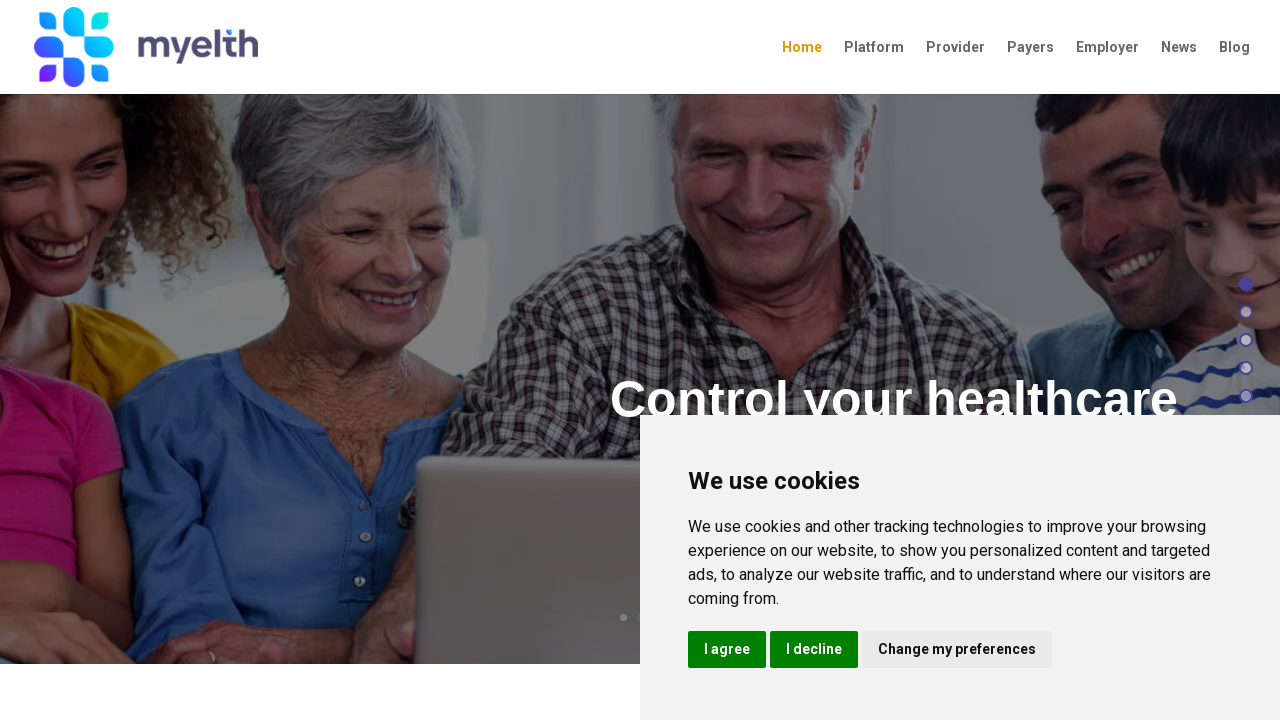